Navigate to courses section and select a category from the sidebar to filter courses

Starting URL: https://www.domestika.org/es

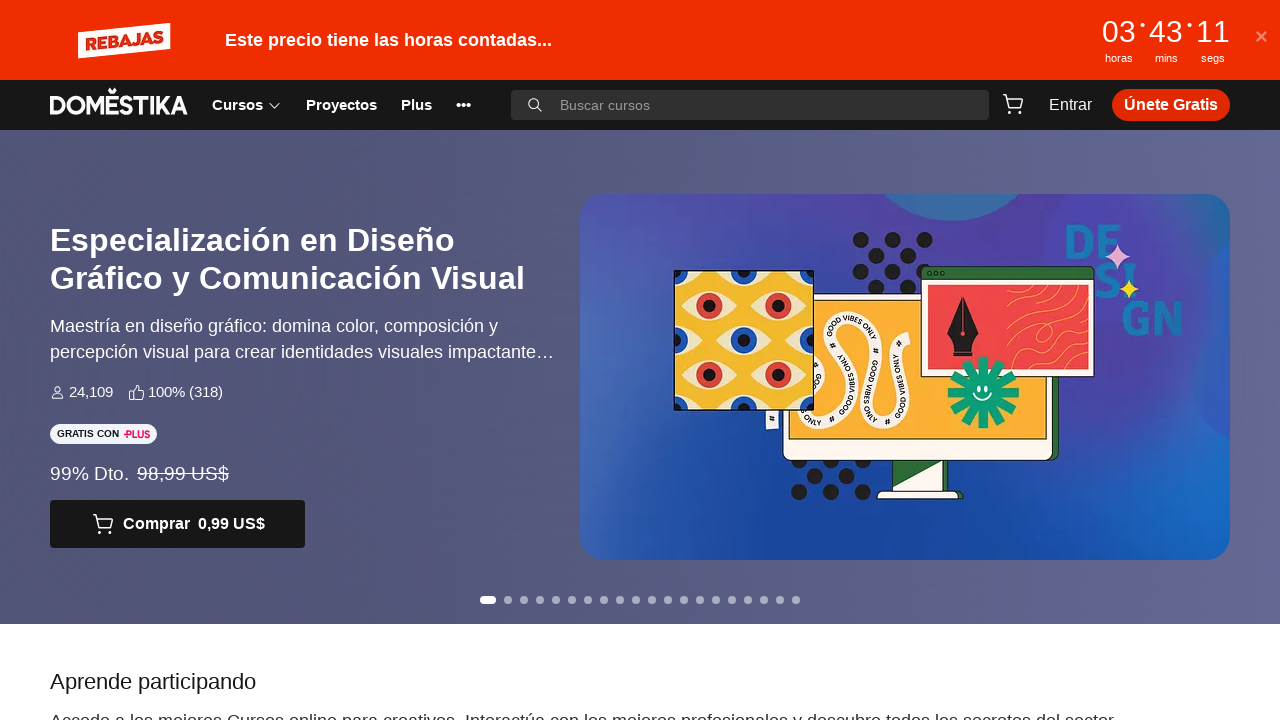

Clicked on Cursos (Courses) section at (247, 105) on text=Cursos
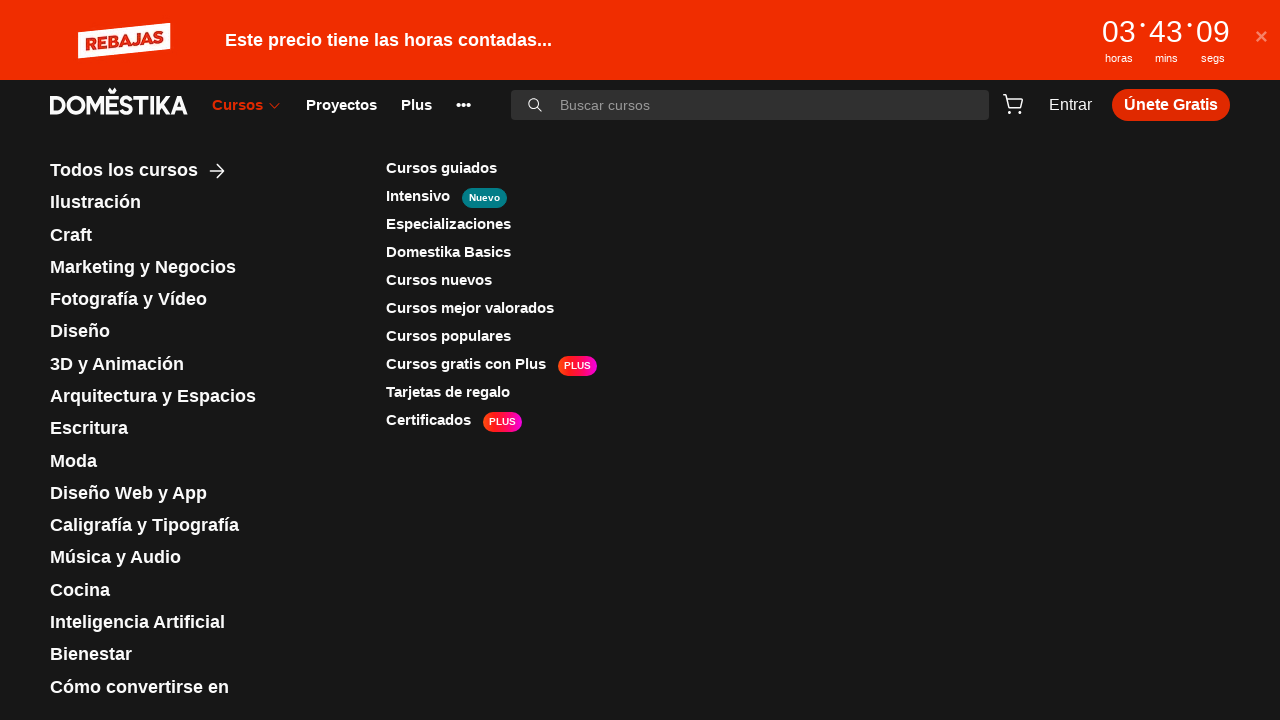

Courses page loaded
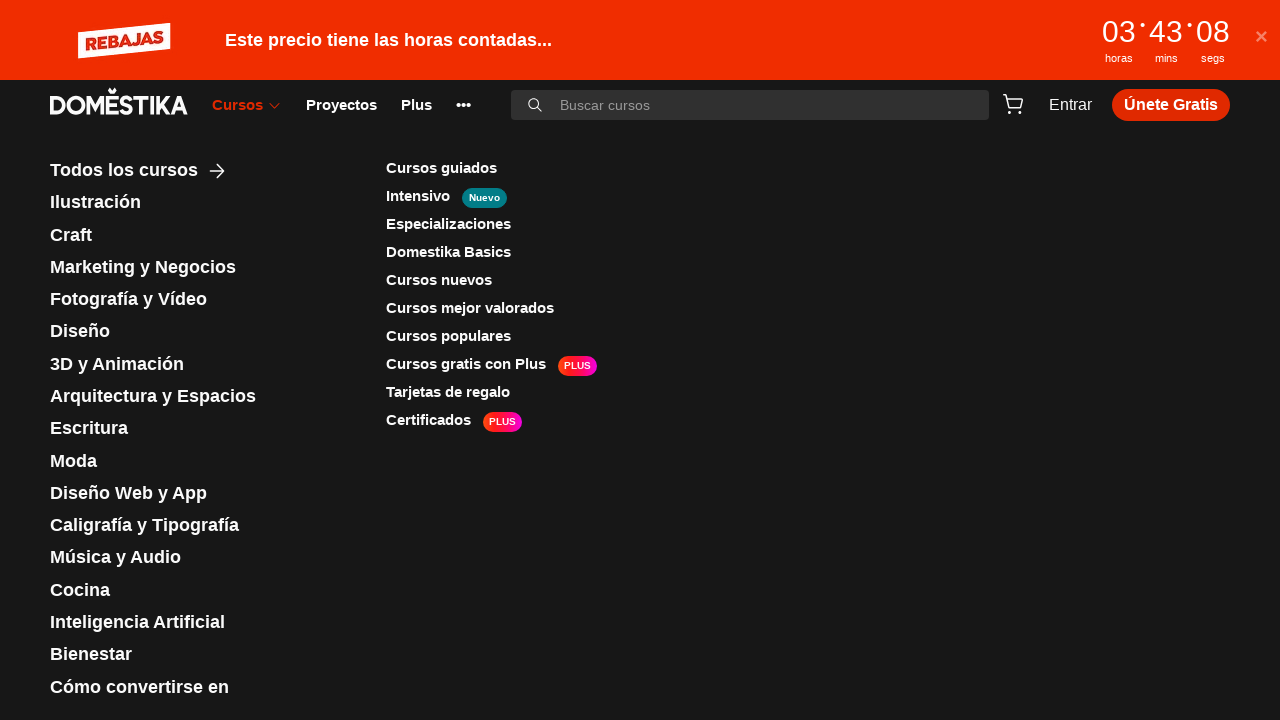

Clicked on Ilustración category from sidebar at (96, 202) on text=Ilustración
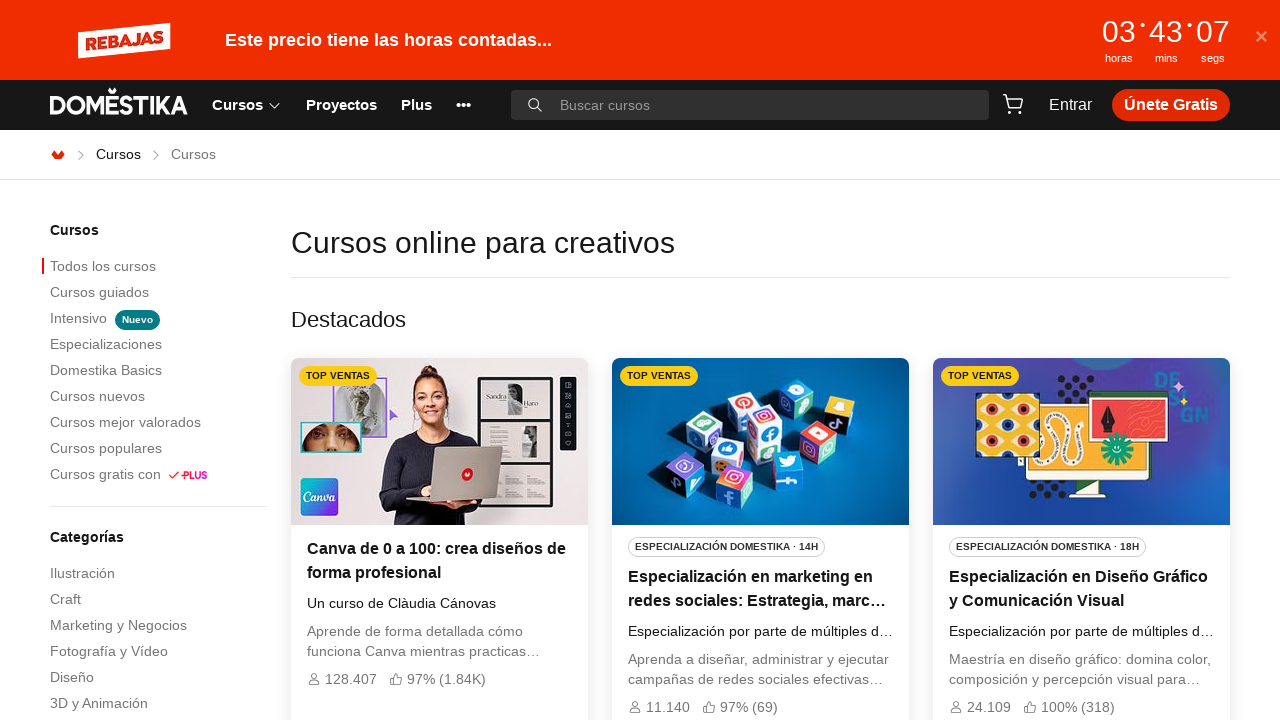

Category filter applied and courses filtered by Ilustración
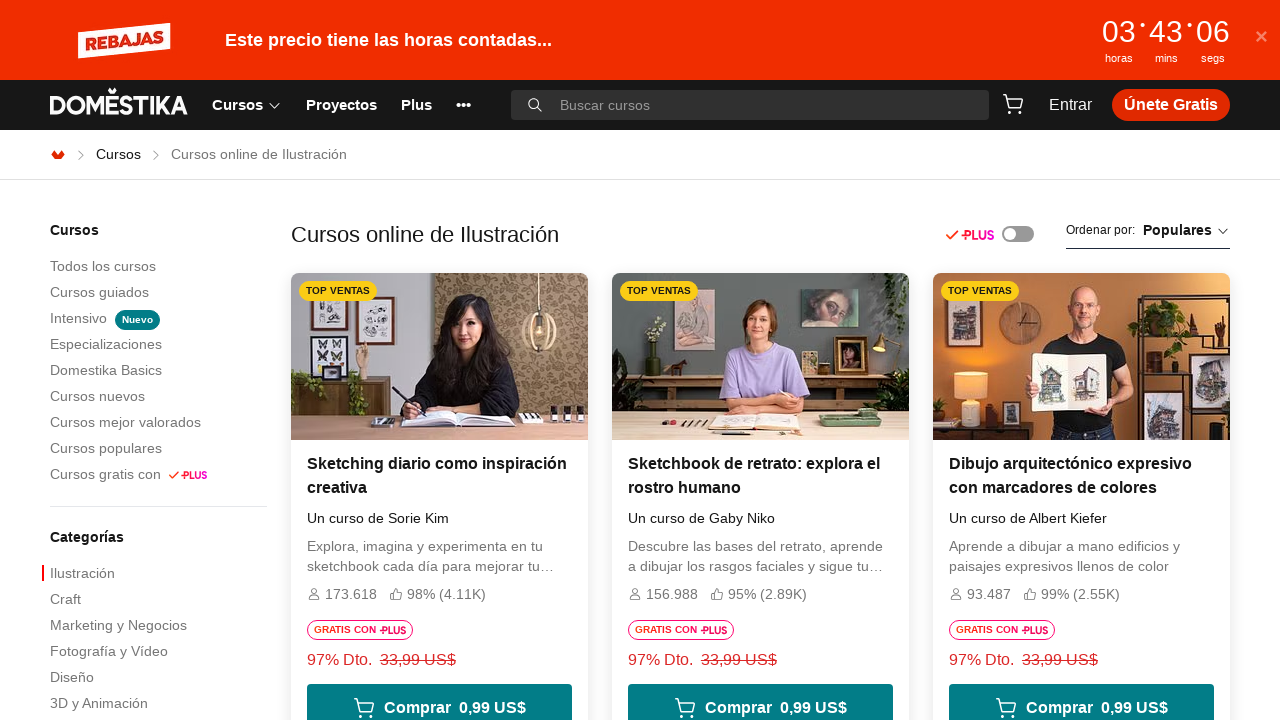

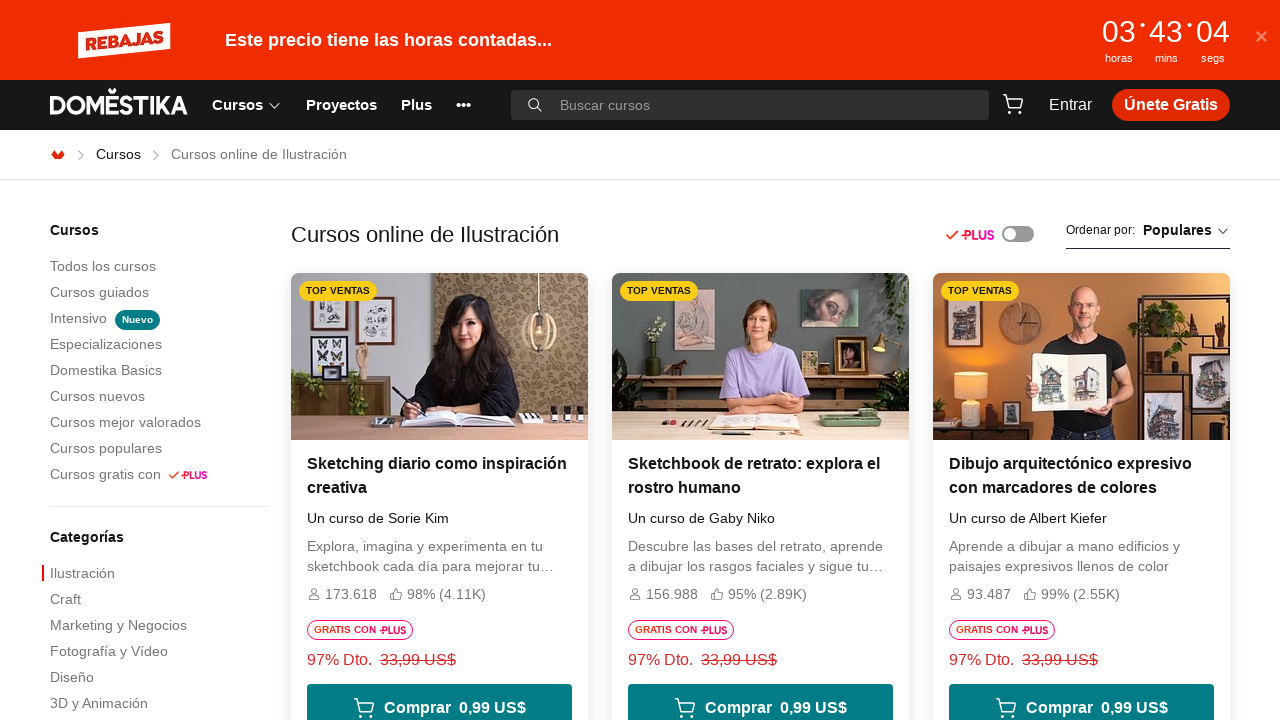